Tests course search functionality by clicking login link, closing the login popup window, and searching for a specific course

Starting URL: https://courses.dce.harvard.edu/

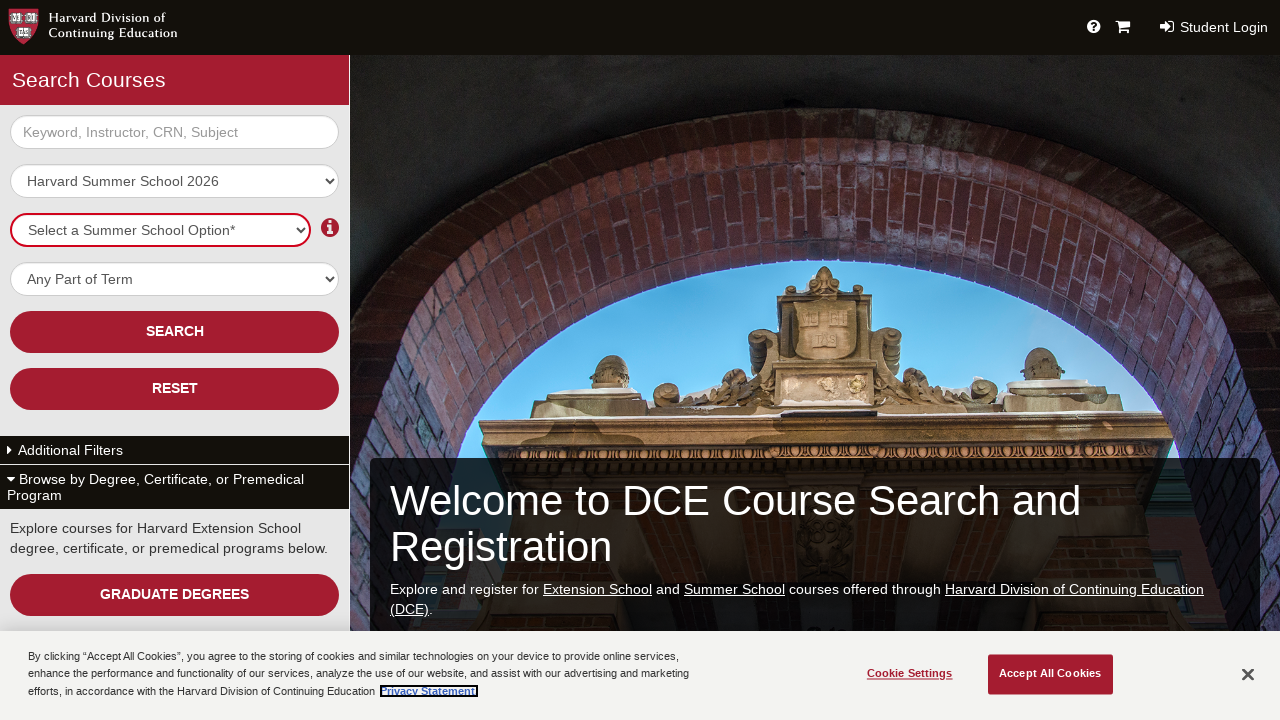

Clicked login link at (1167, 26) on xpath=//a[@data-action='login']
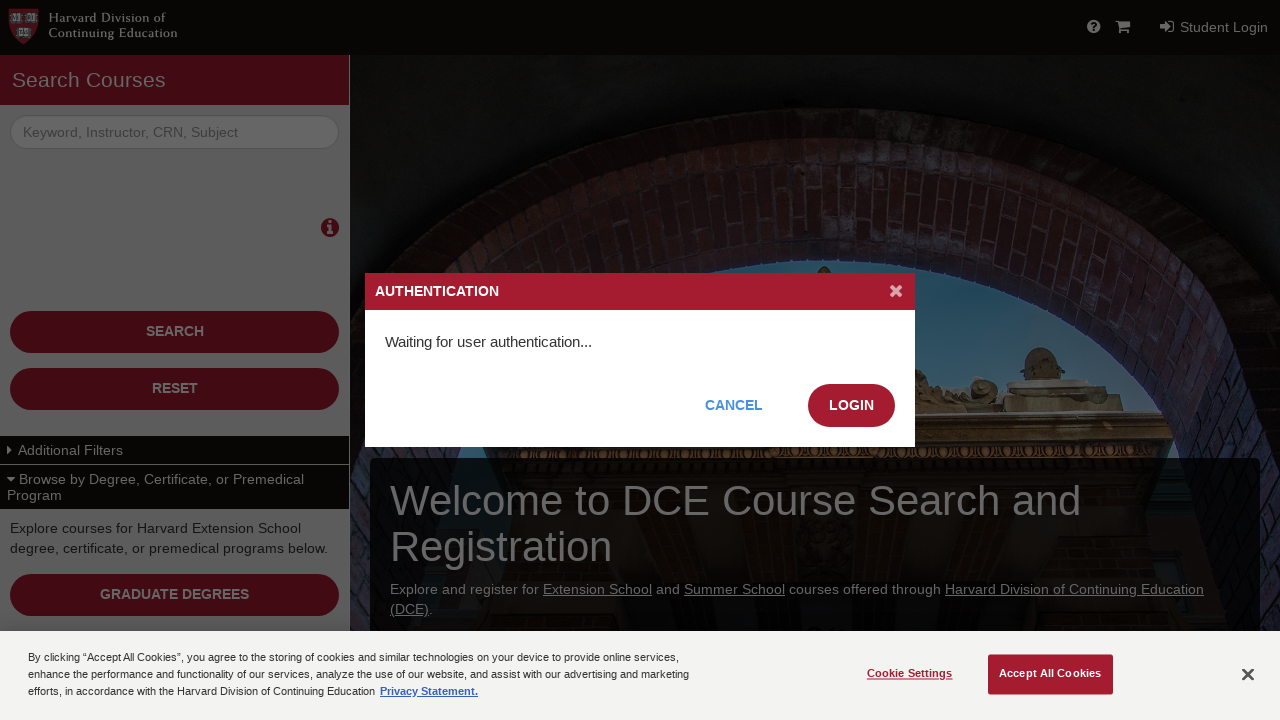

Waited 5 seconds for login popup to appear
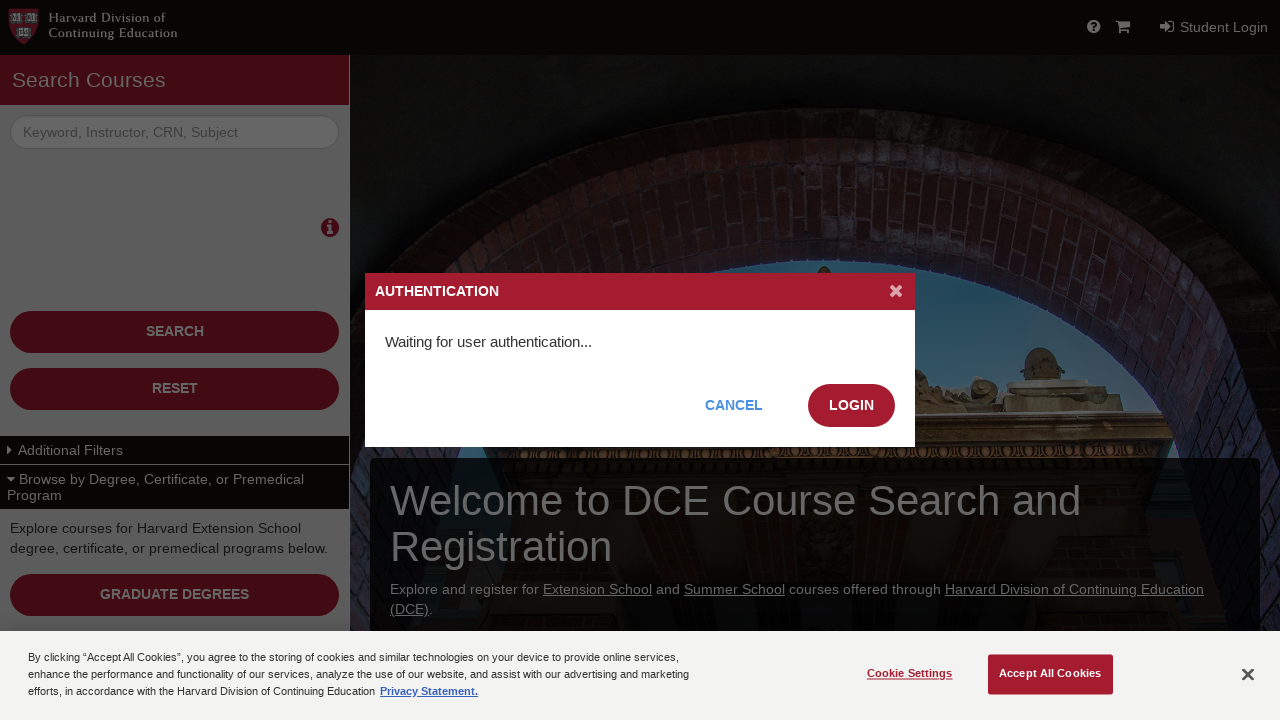

Retrieved login popup window from context
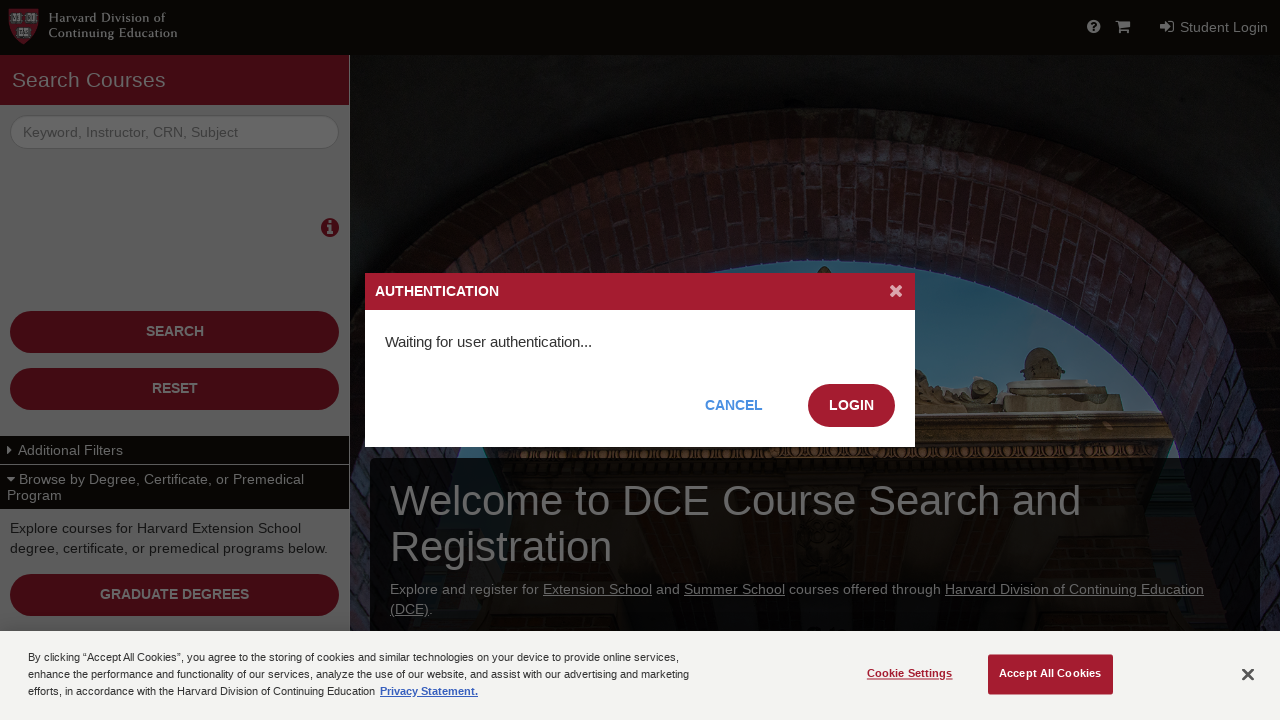

Brought login popup window to front
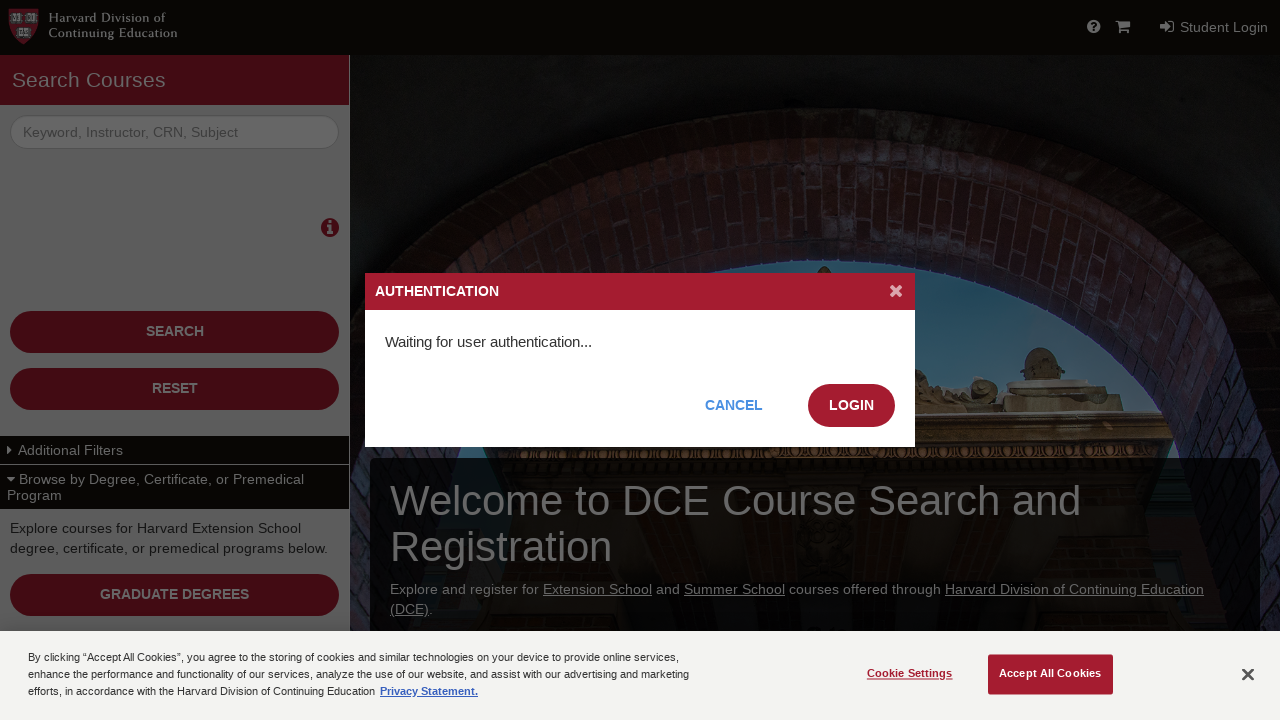

Waited 2 seconds for popup to settle
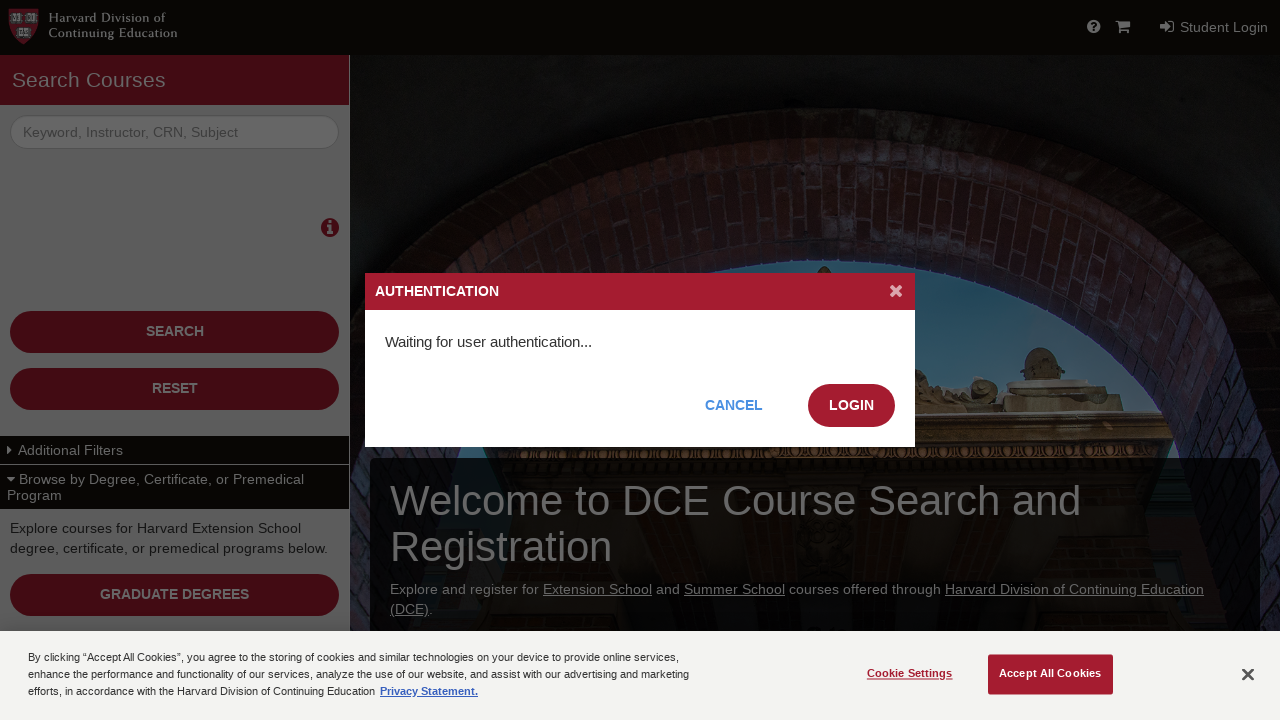

Closed login popup window
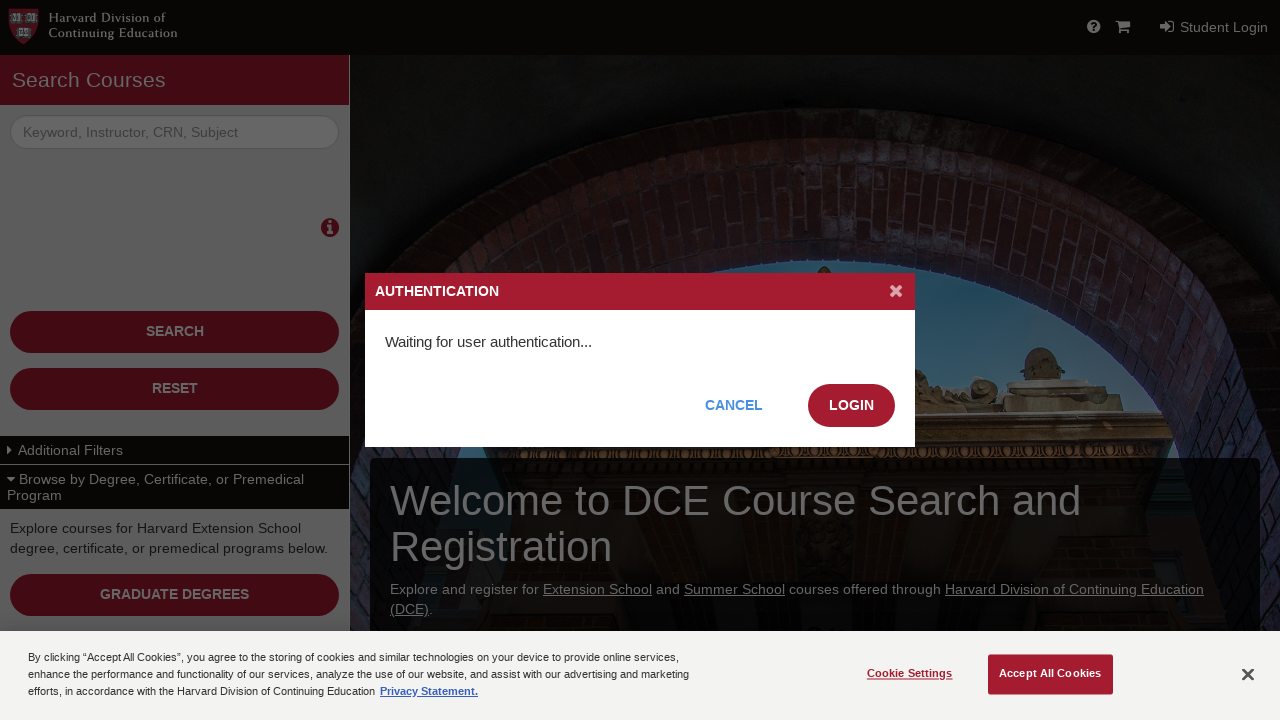

Waited 2 seconds after closing popup
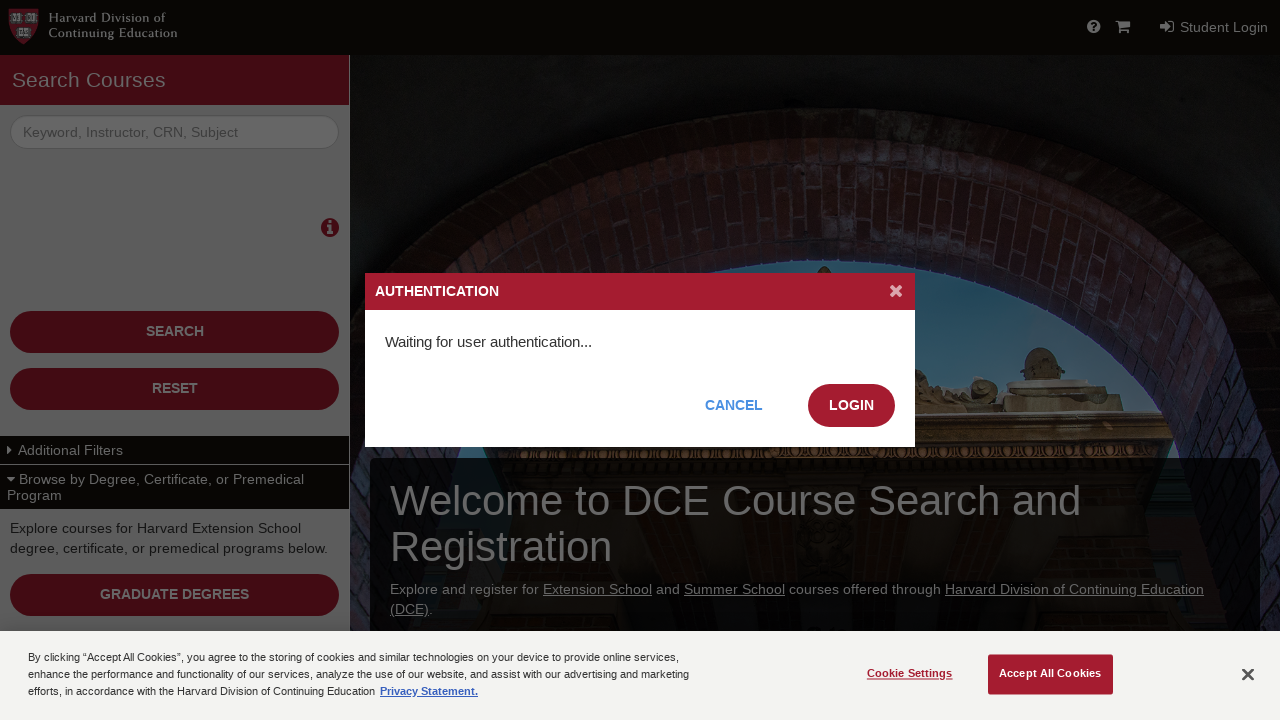

Clicked close button to dismiss wait overlay at (896, 292) on xpath=//button[contains(@class,'sam-wait__close')]
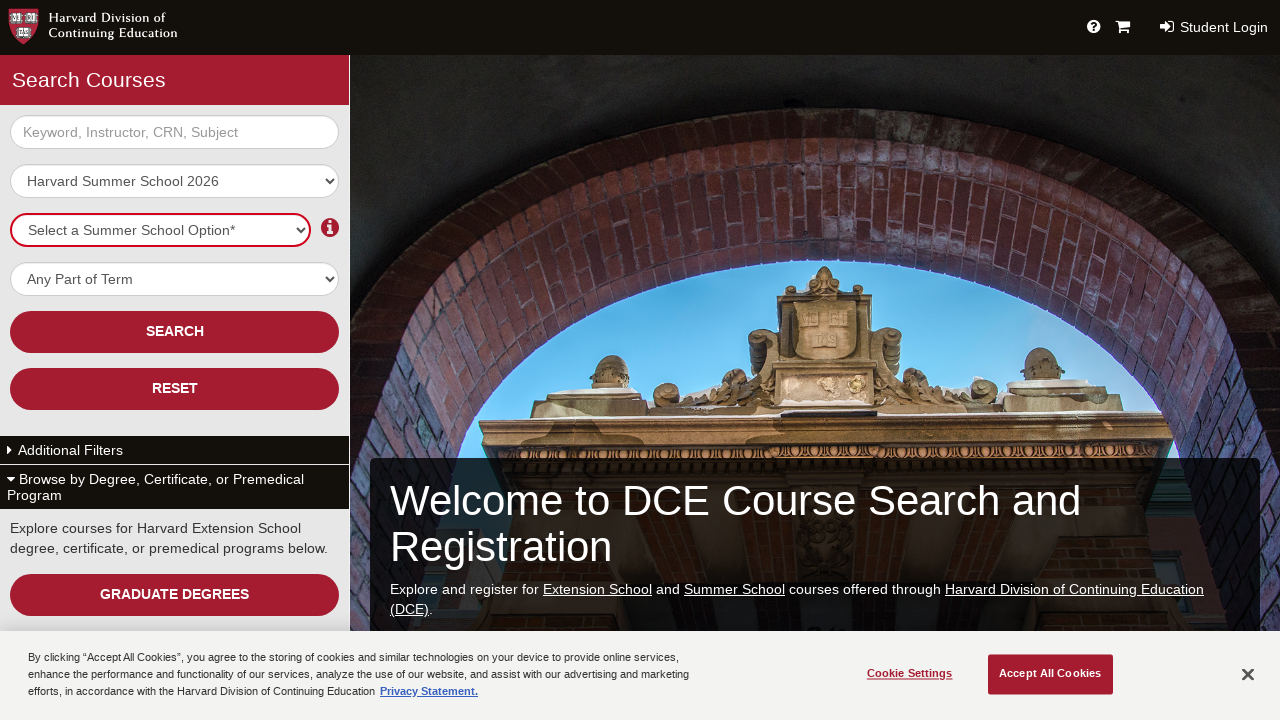

Entered course search term 'Data Science: An Artificial Ecosystem' in search field on //input[@id='crit-keyword']
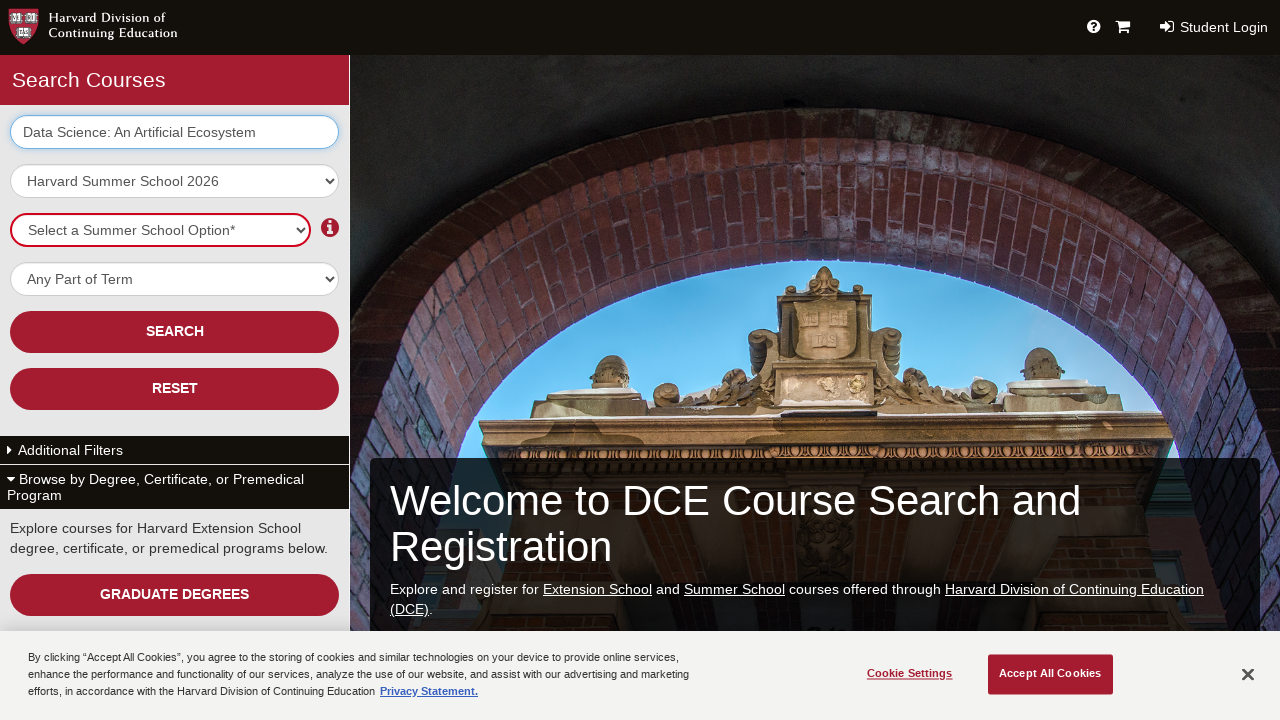

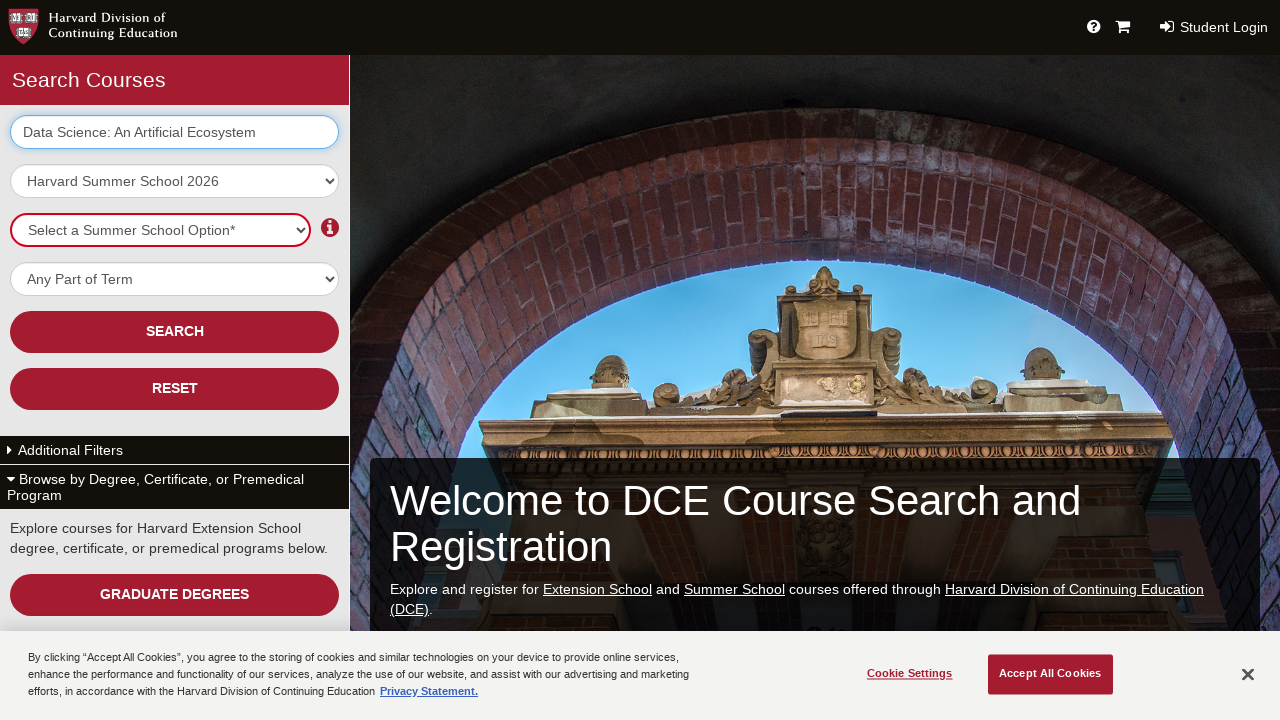